Tests navigation on BlazeDemo website by clicking the "destination of the week! The Beach!" link and verifying the page loads

Starting URL: https://blazedemo.com/index.php

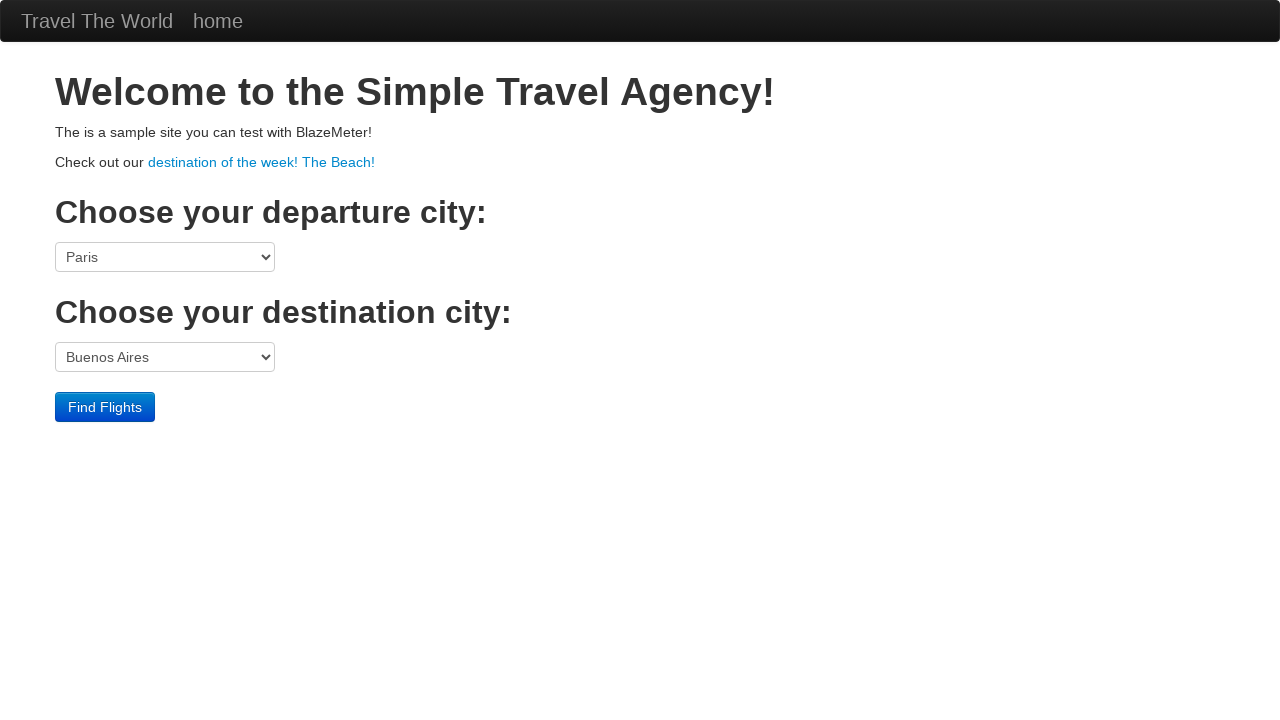

Clicked on 'destination of the week! The Beach!' link at (262, 162) on a:text('destination of the week! The Beach!')
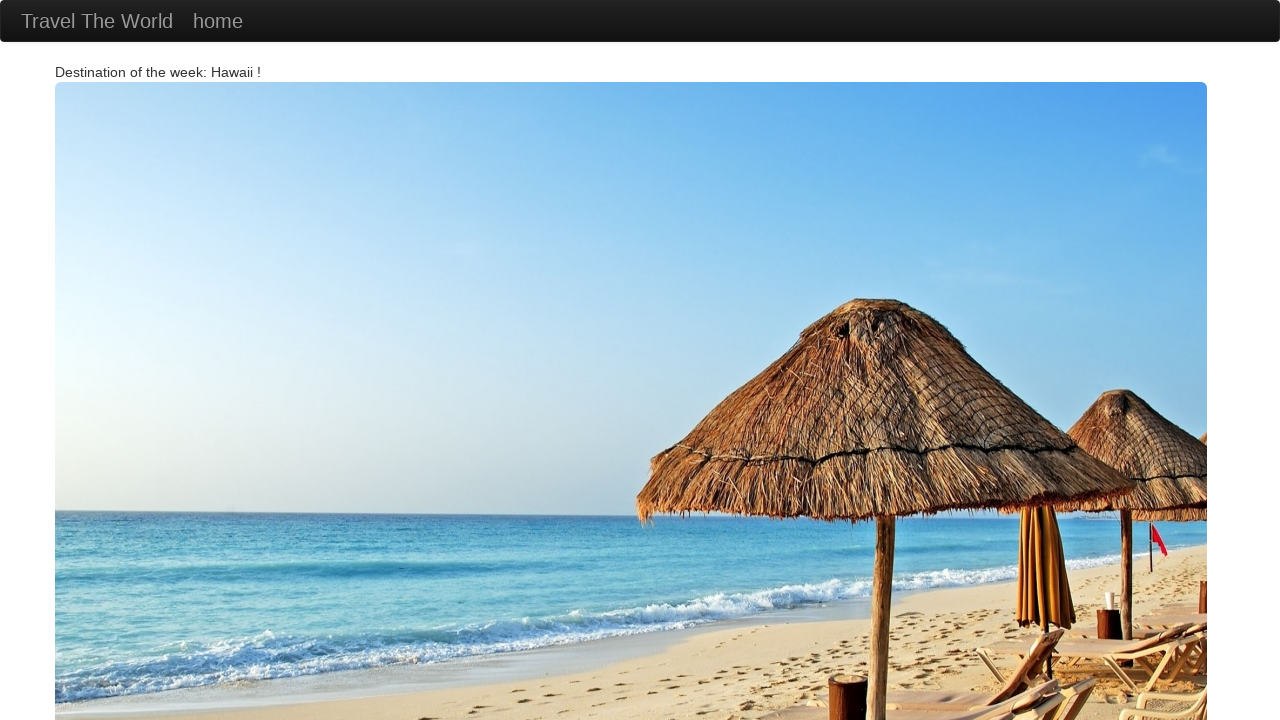

Page loaded after clicking destination link
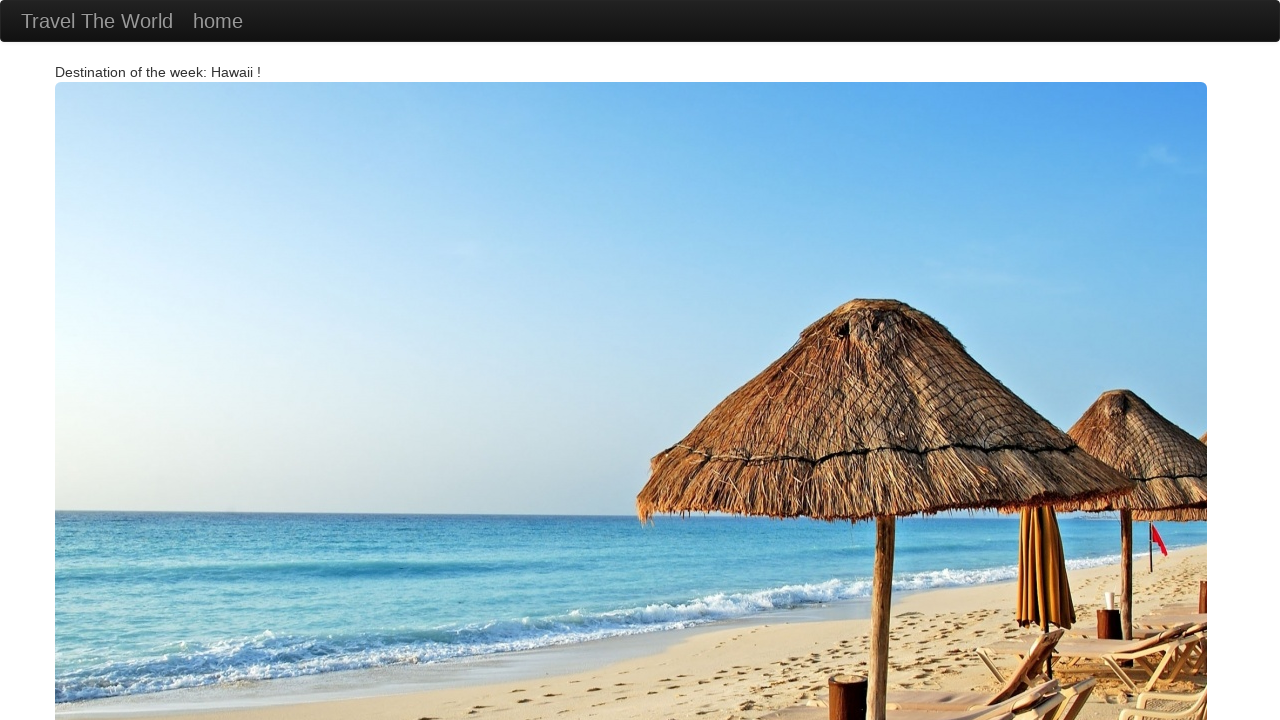

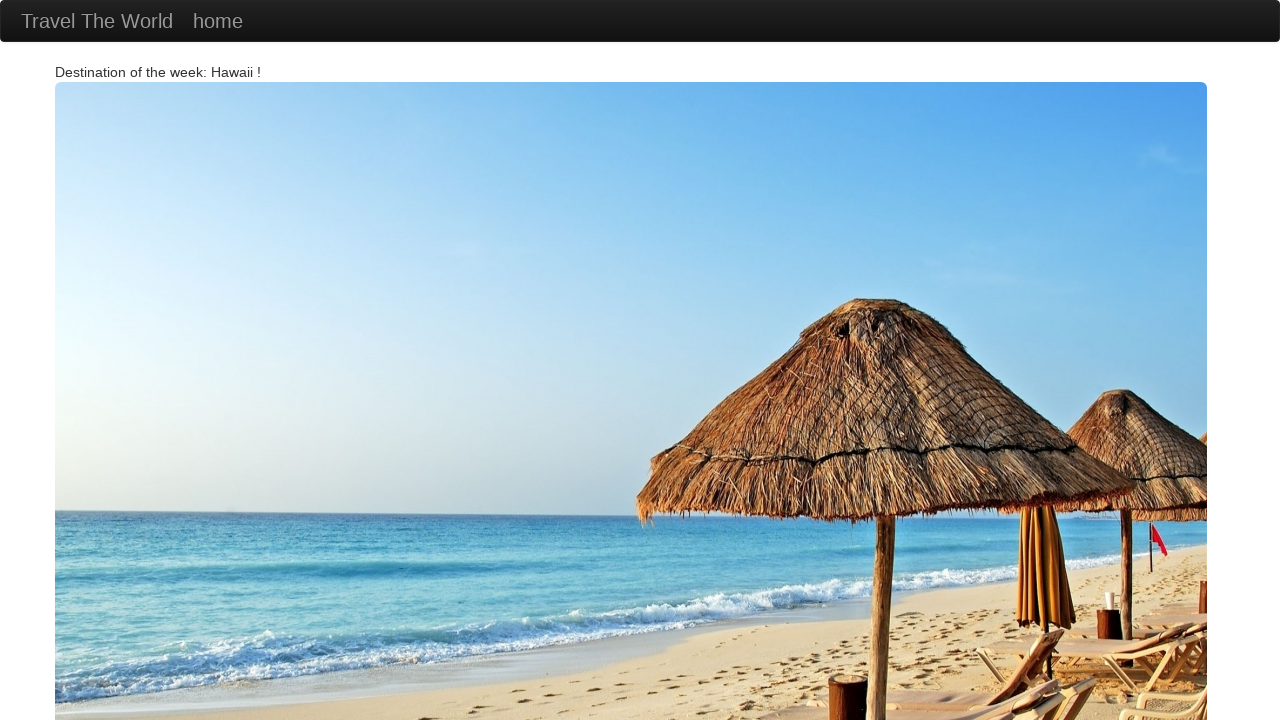